Navigates to a product catalog page and clicks on a specific product (Samsung galaxy s7) from the list of items

Starting URL: https://demoblaze.com/

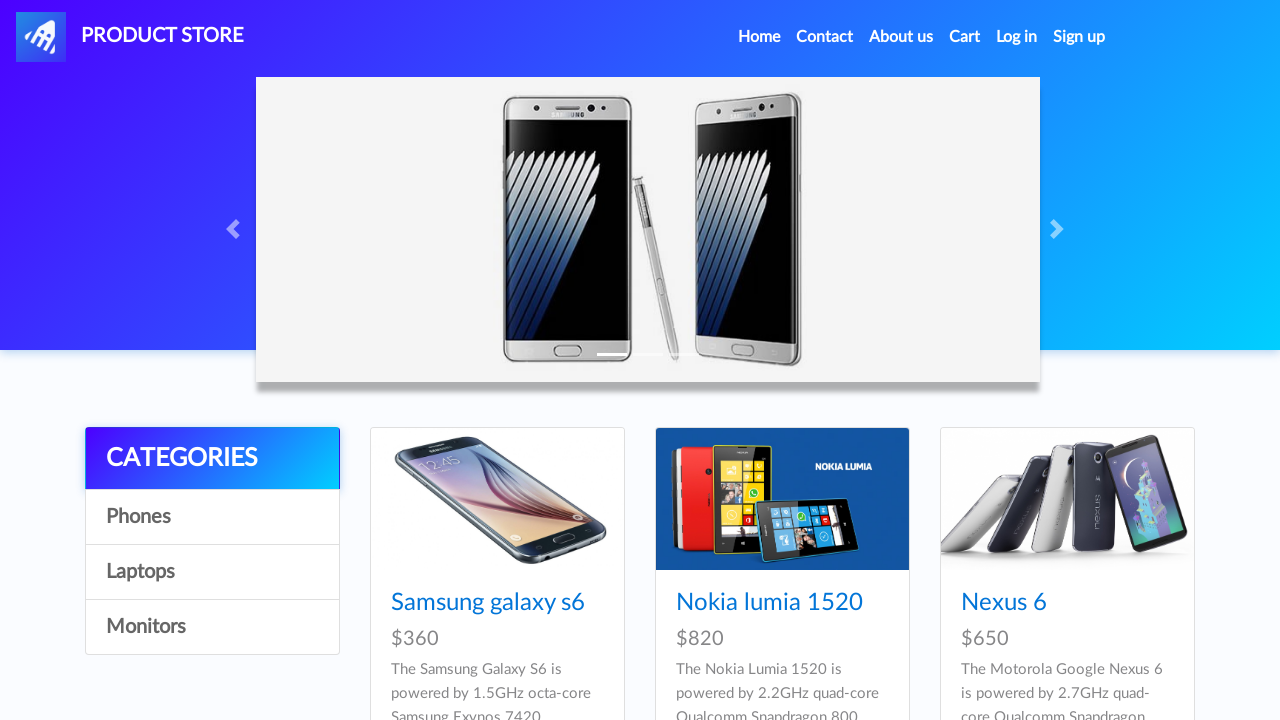

Navigated to product catalog at https://demoblaze.com/
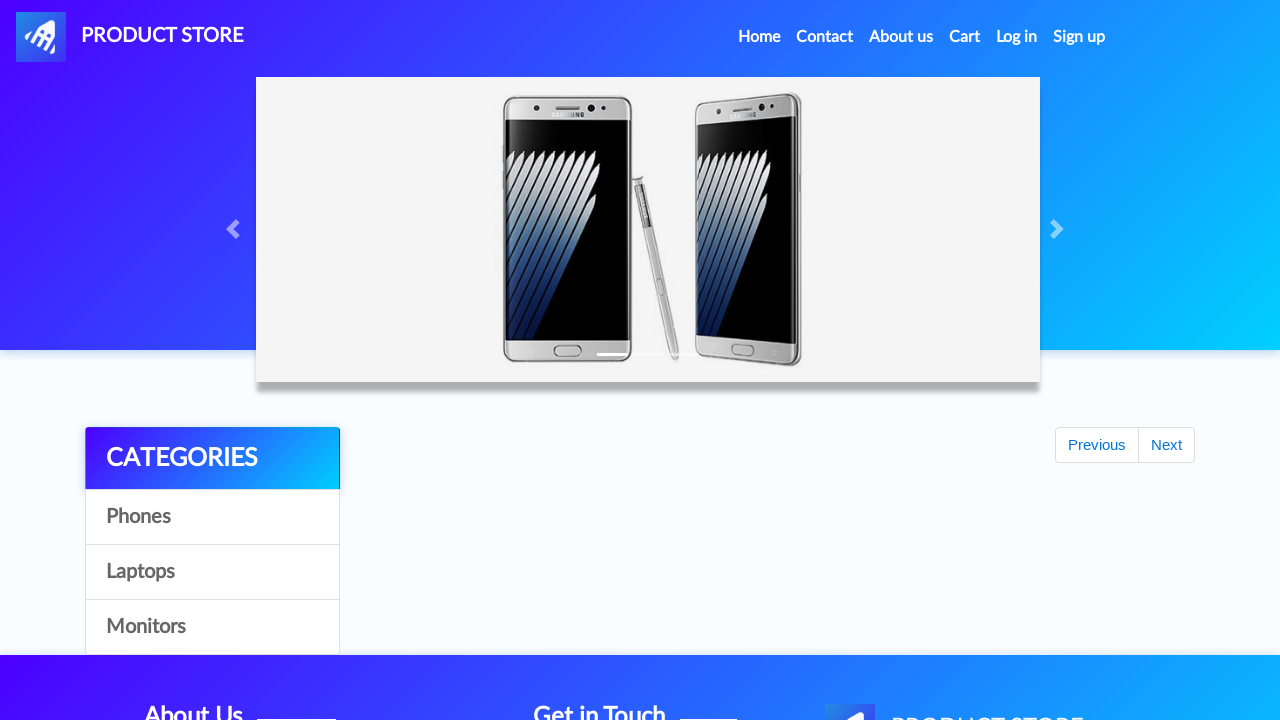

Product cards loaded on the catalog page
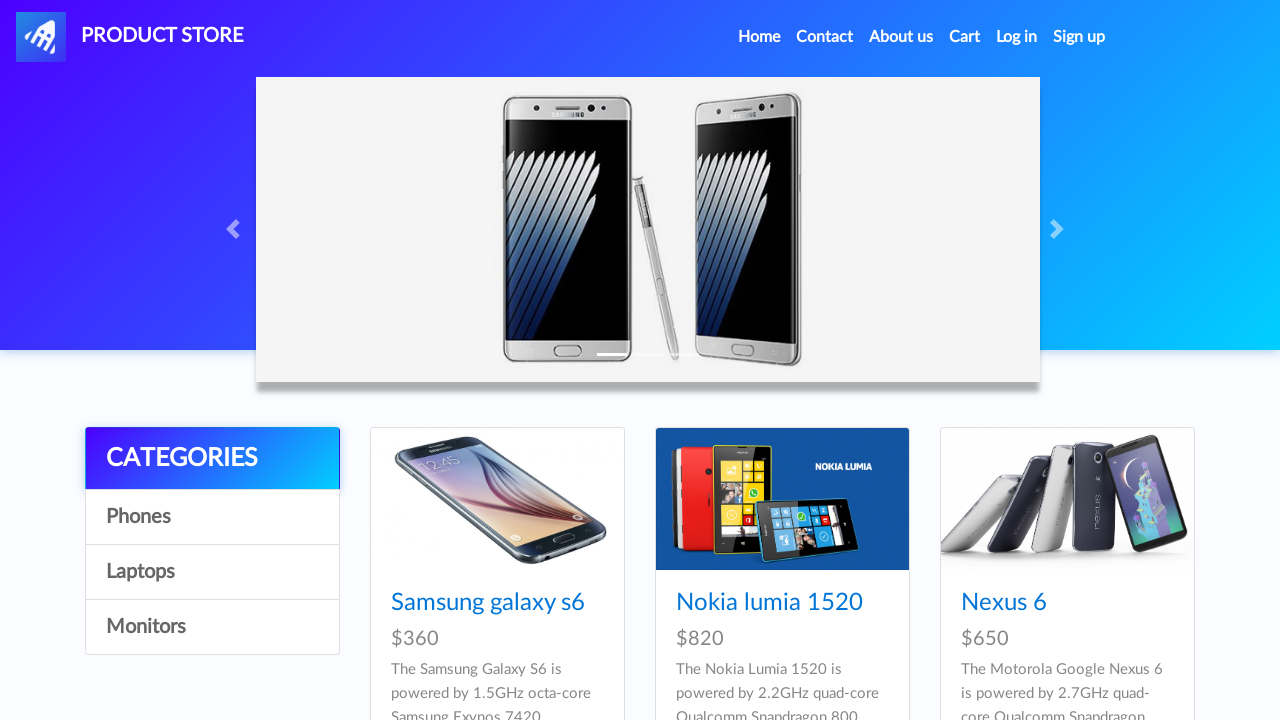

Clicked on Samsung Galaxy S7 product at (497, 360) on h4.card-title >> nth=3
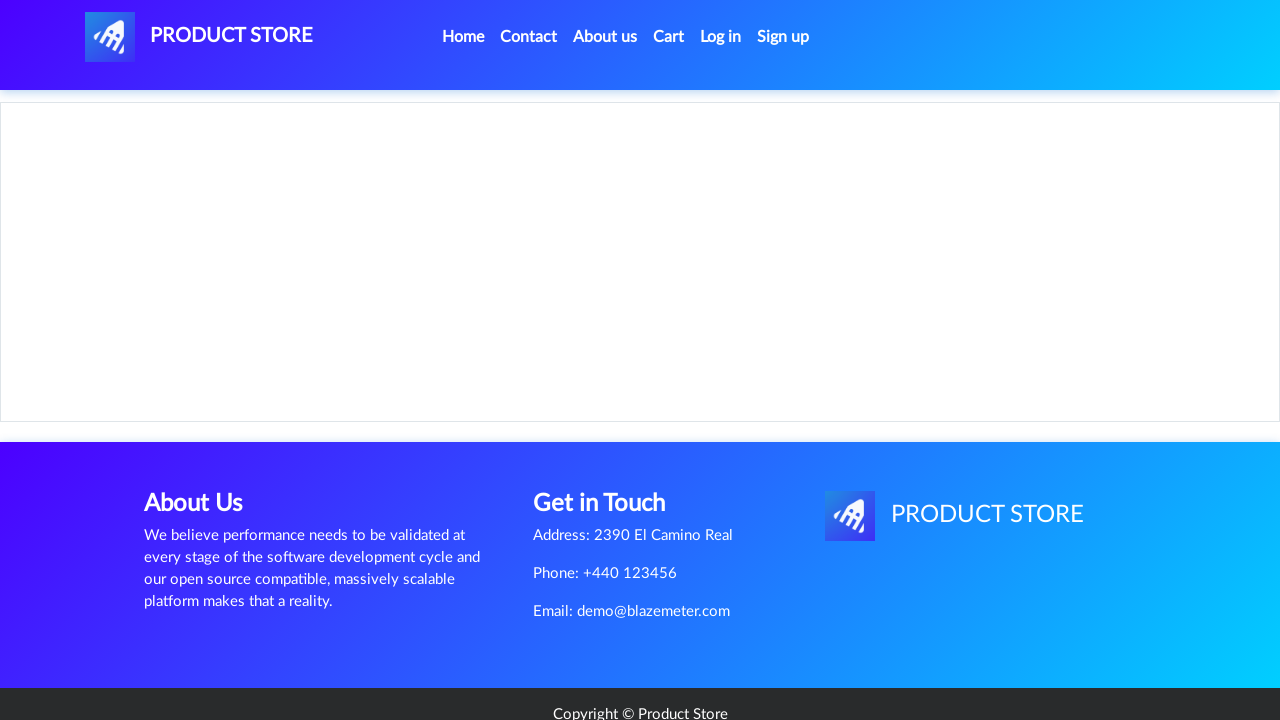

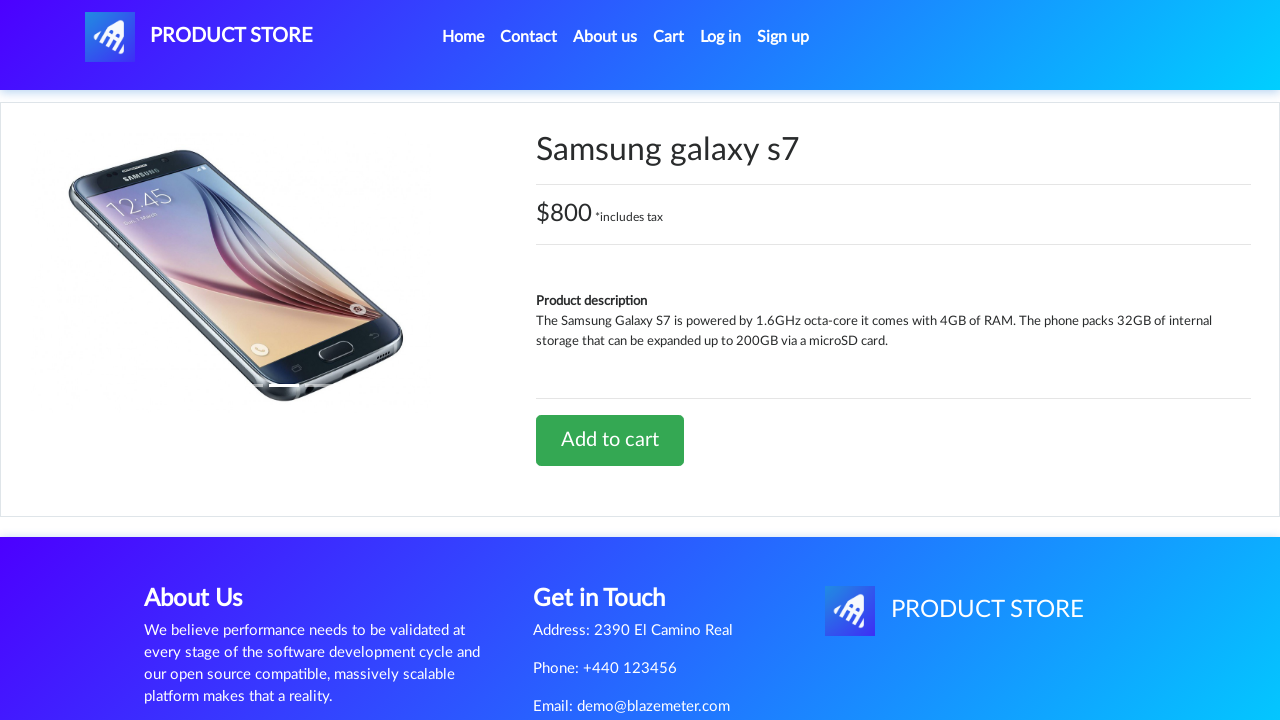